Navigates to the Pobeda airline website and attempts to press Enter on a textarea element (appears to be a misconfigured test looking for a Google search element)

Starting URL: https://www.flypobeda.ru/

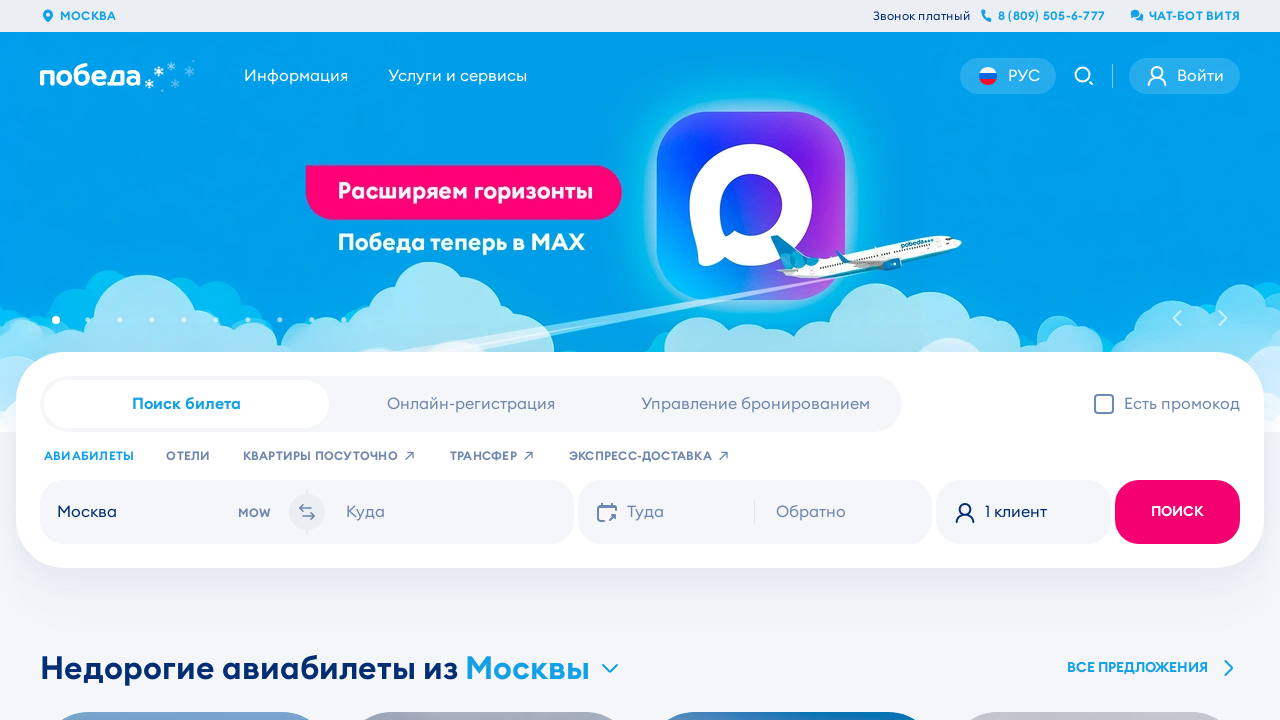

Navigated to Pobeda airline website
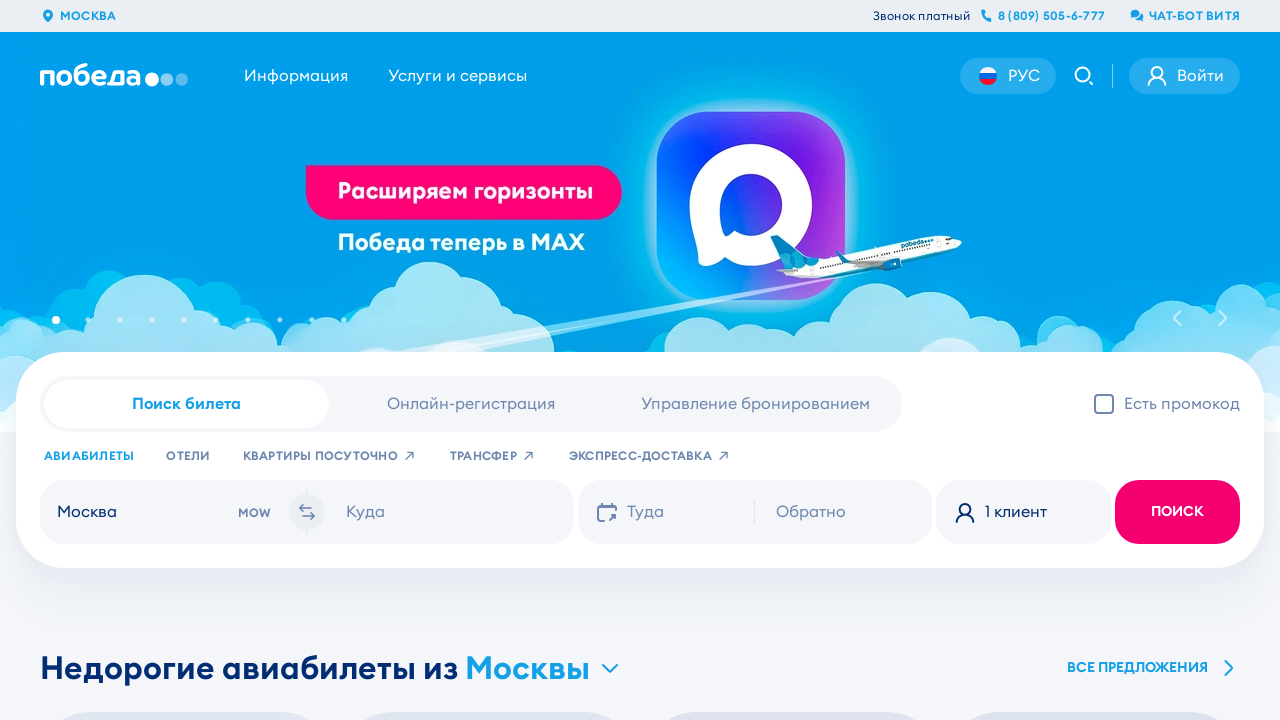

Textarea element not found, waited for page to reach networkidle state
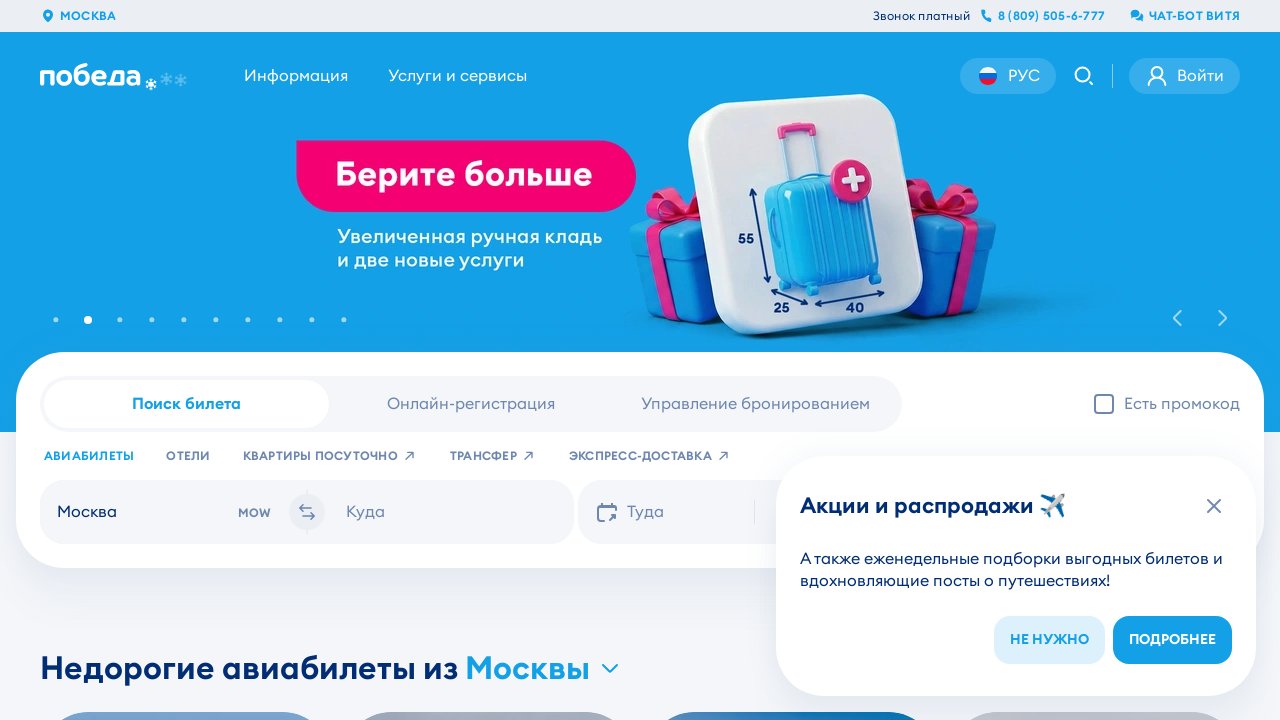

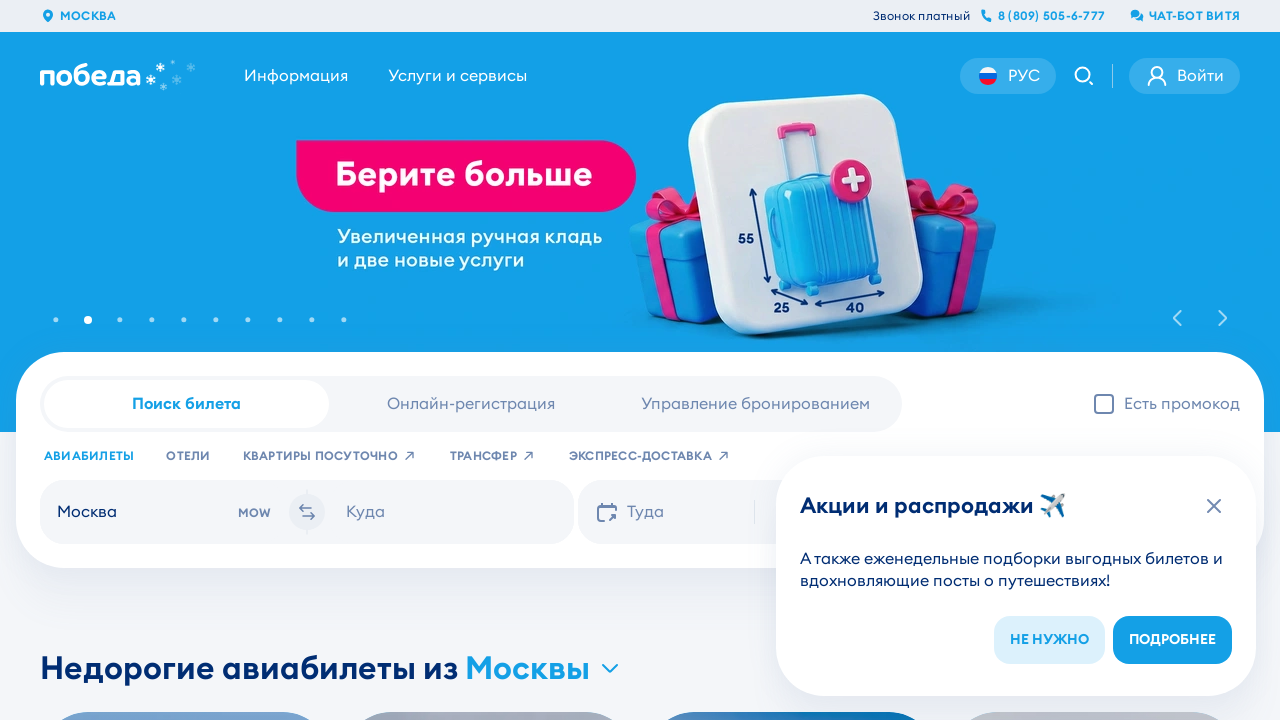